Tests the text input functionality on UI Testing Playground by entering text into an input field, clicking a button to update it, and verifying the button's text changes to the entered value.

Starting URL: http://uitestingplayground.com/textinput

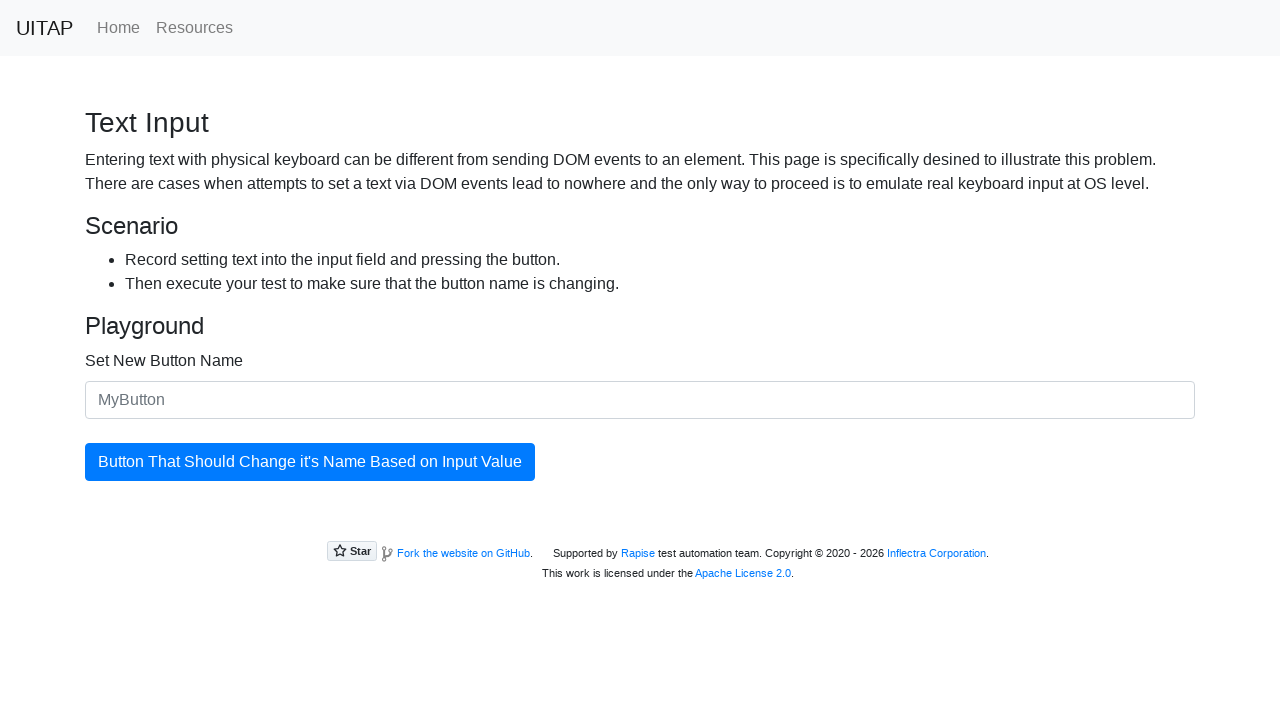

Filled text input field with 'SkyPro' on #newButtonName
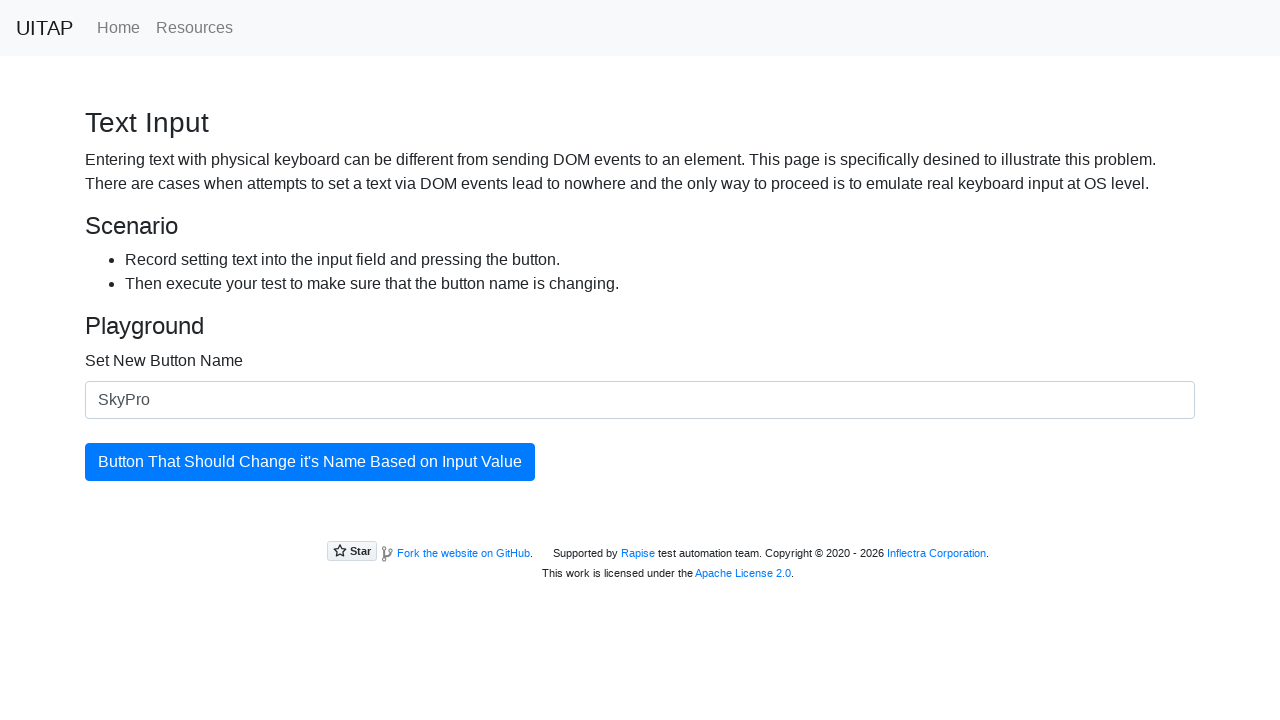

Clicked the button to update its text at (310, 462) on #updatingButton
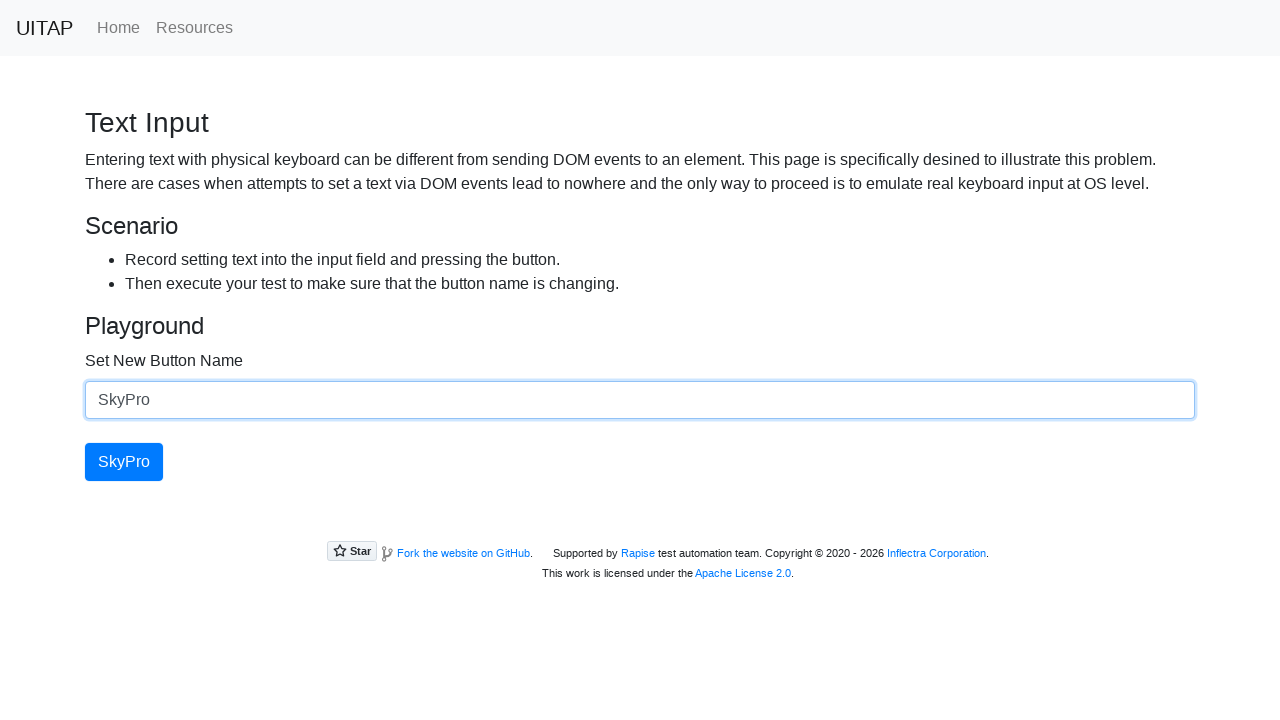

Button element is ready
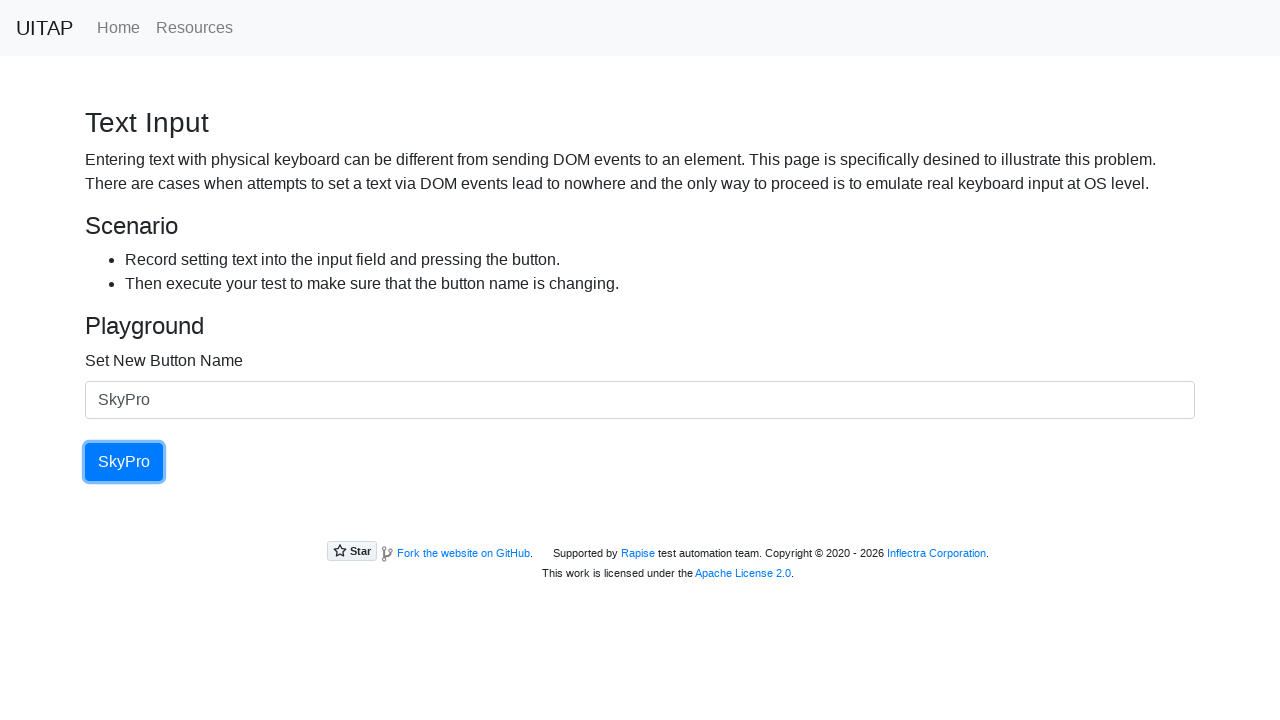

Retrieved button text content
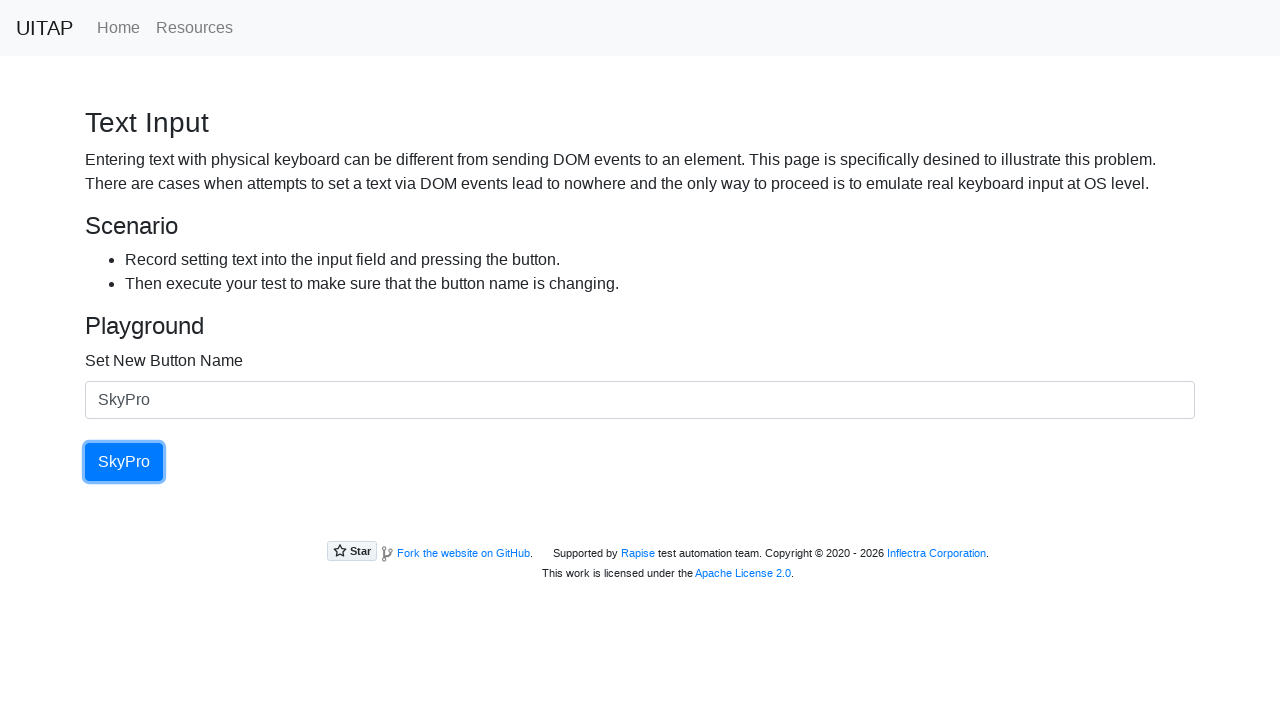

Verified button text changed to 'SkyPro'
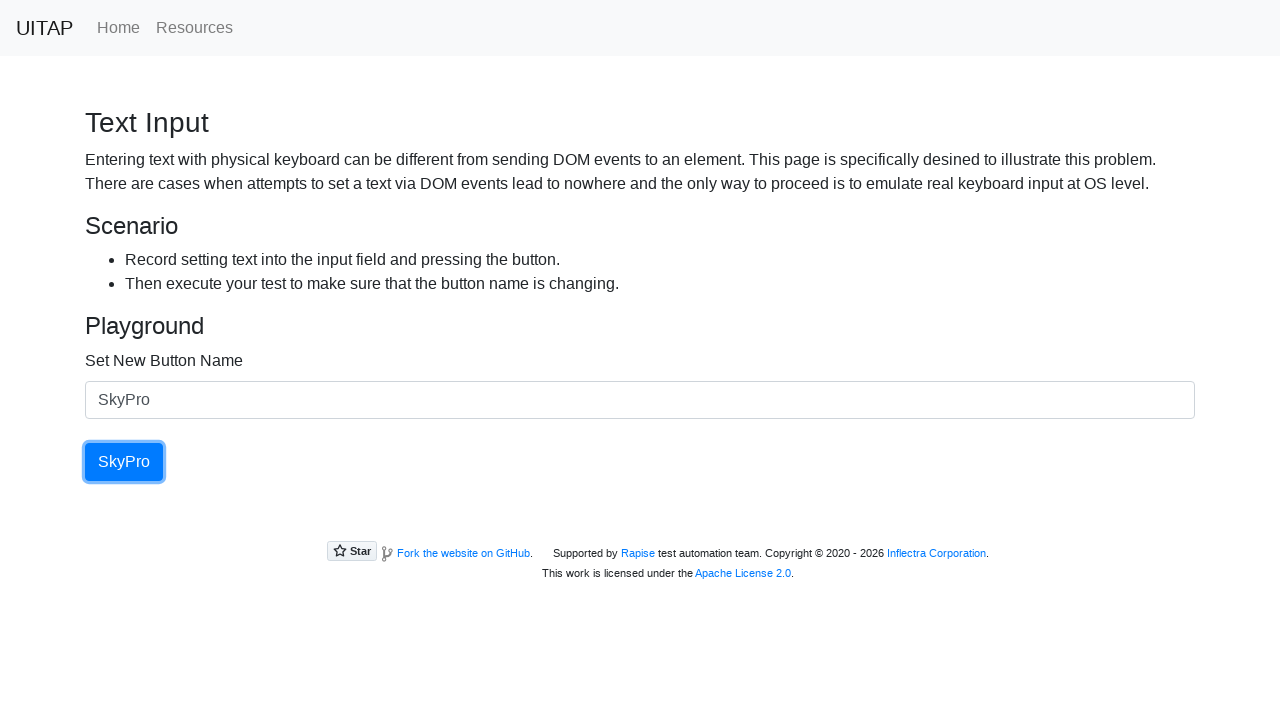

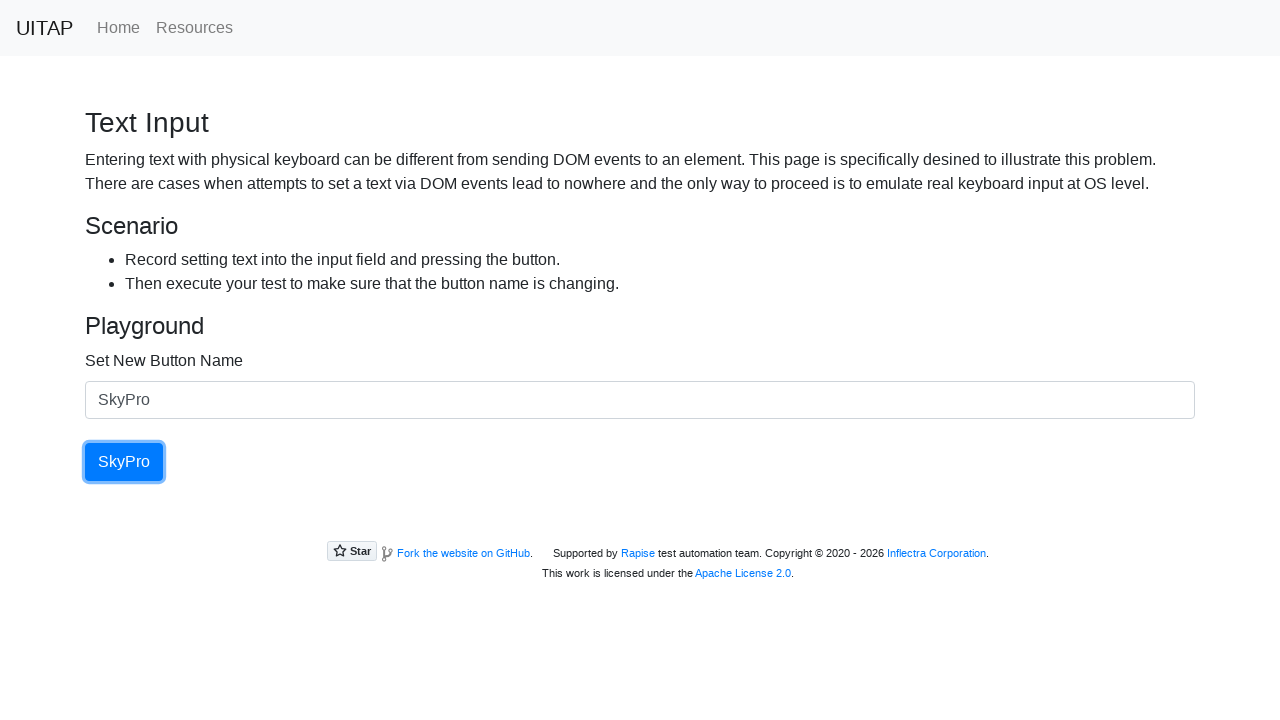